Tests selecting a specific time in the second date-time picker

Starting URL: https://demoqa.com/date-picker

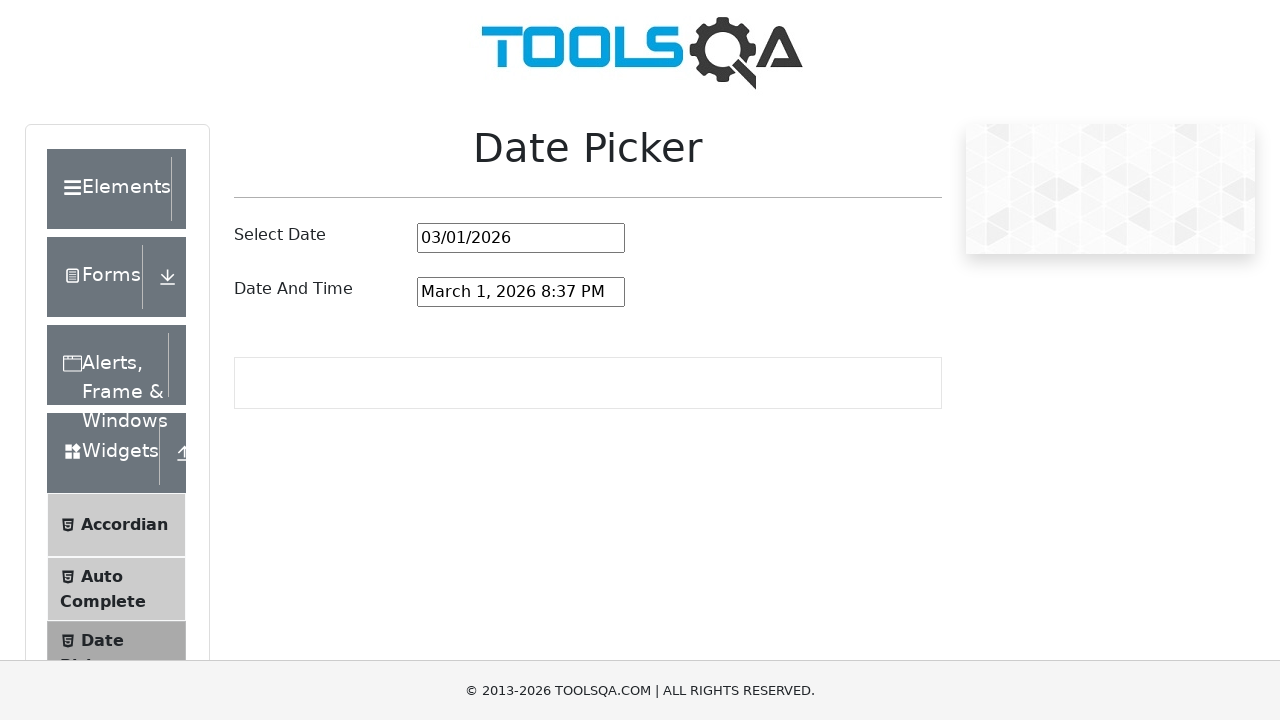

Clicked to open the second date-time picker at (521, 292) on #dateAndTimePickerInput
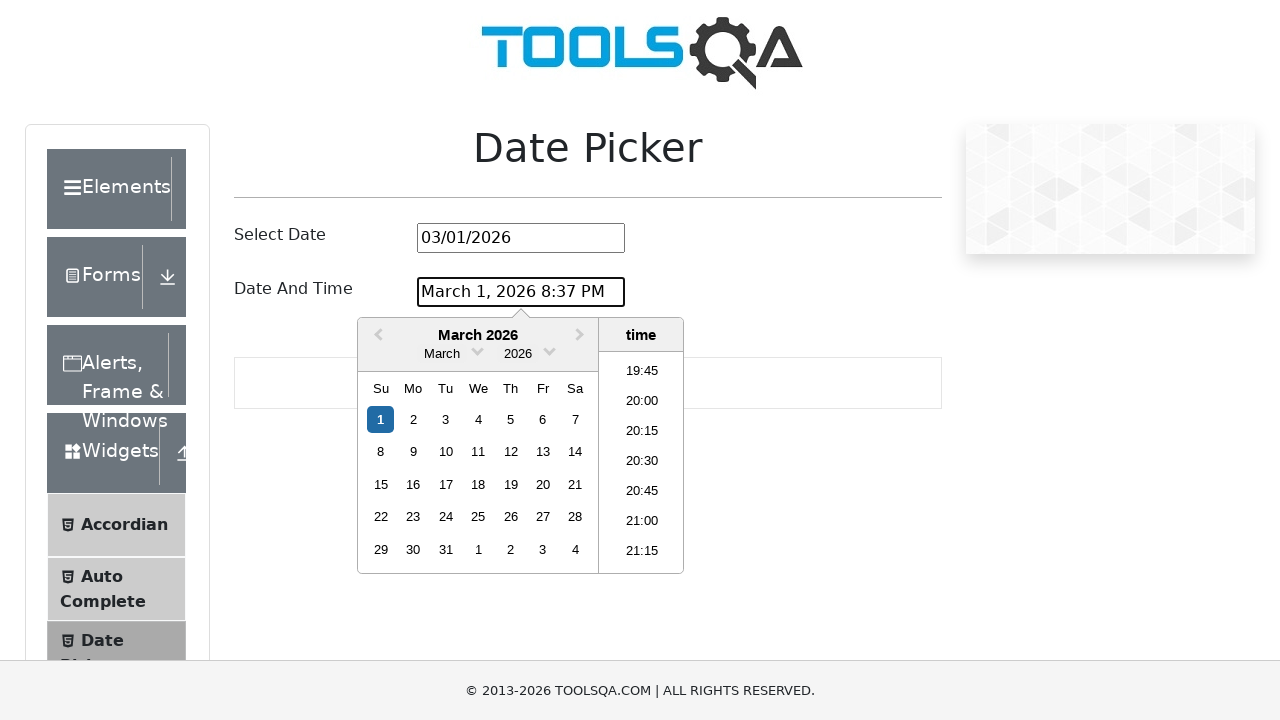

Time list became visible
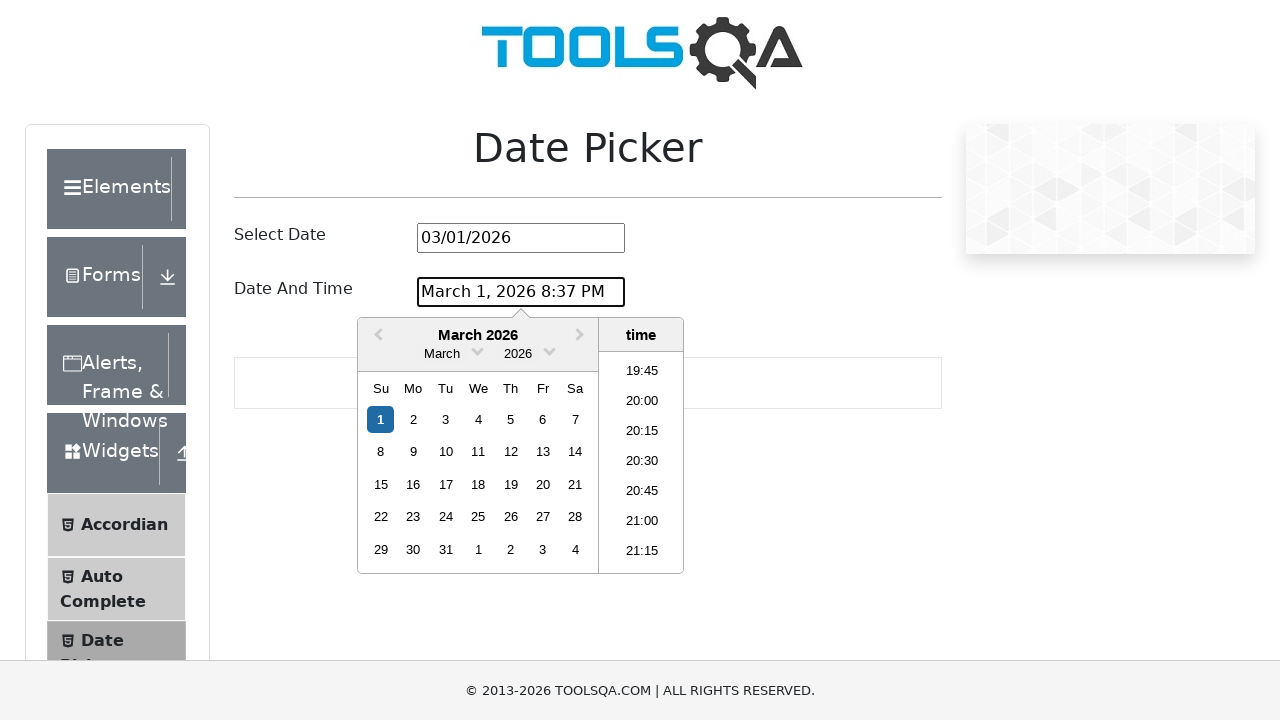

Selected 03:00 from the time picker at (642, 462) on .react-datepicker__time-list-item:has-text('03:00')
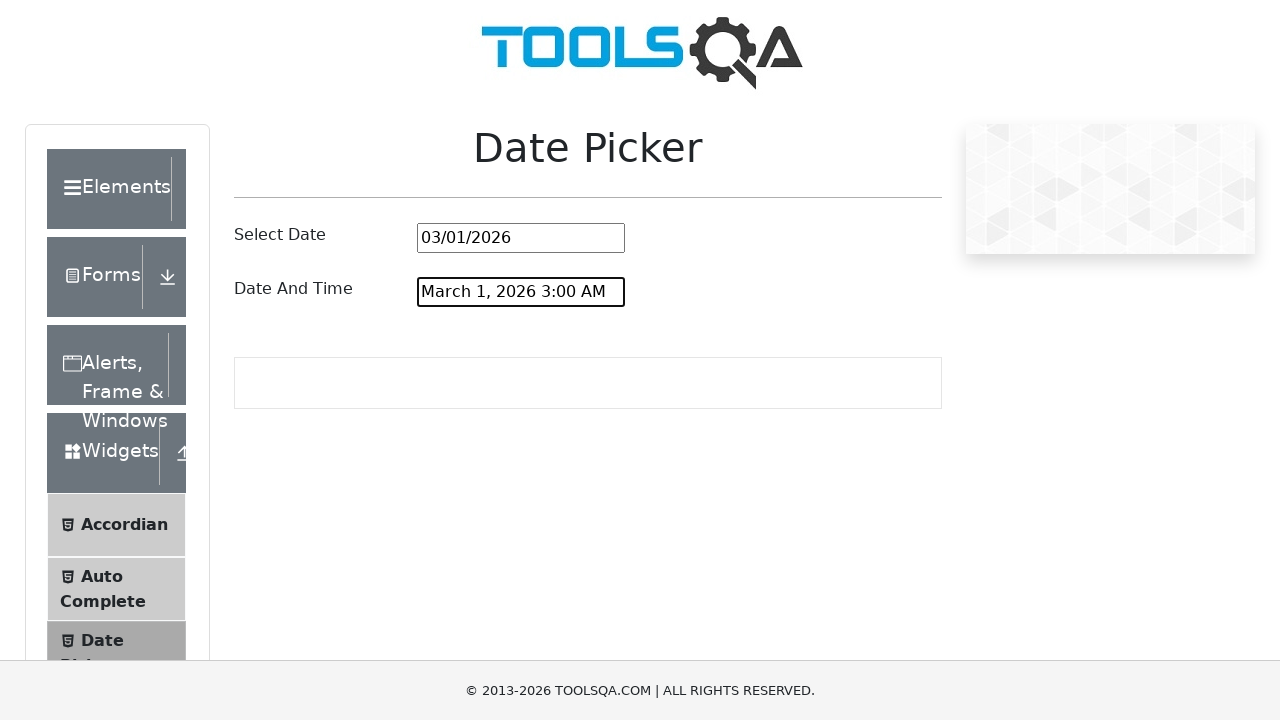

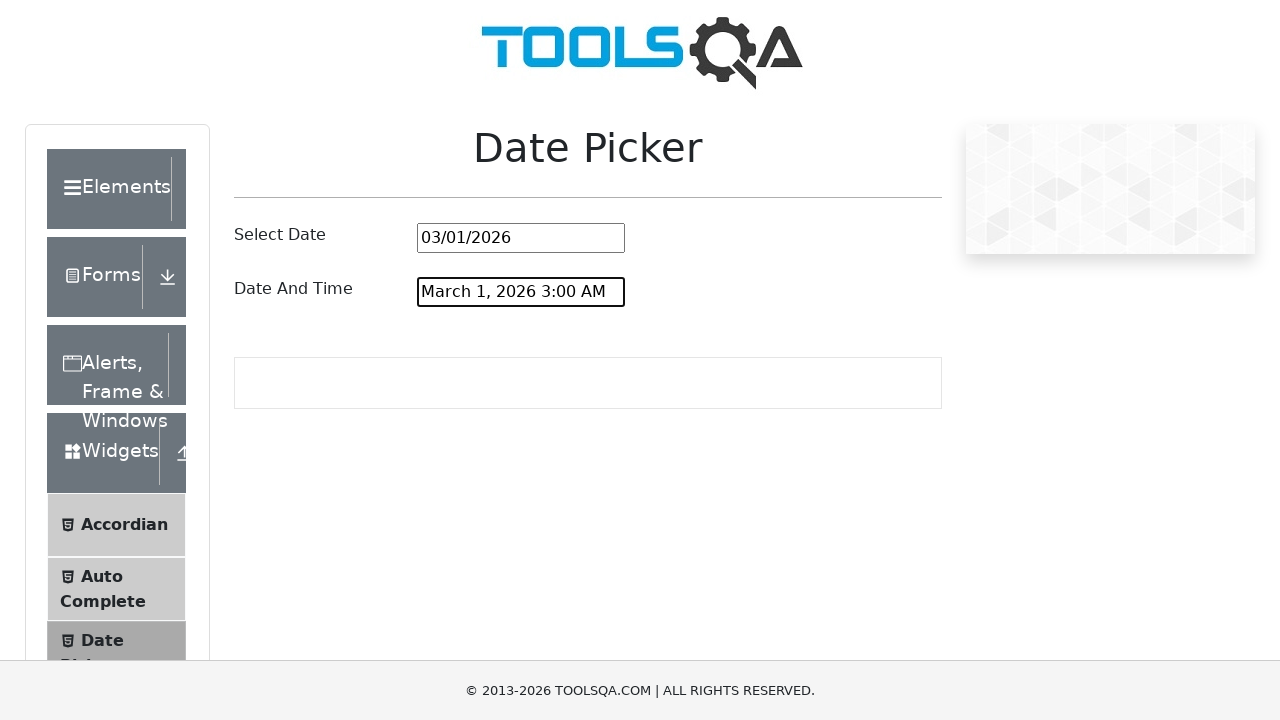